Tests a basic calculator web app by entering two numbers, selecting an operation from a dropdown, and clicking calculate to perform the calculation

Starting URL: https://testsheepnz.github.io/BasicCalculator.html

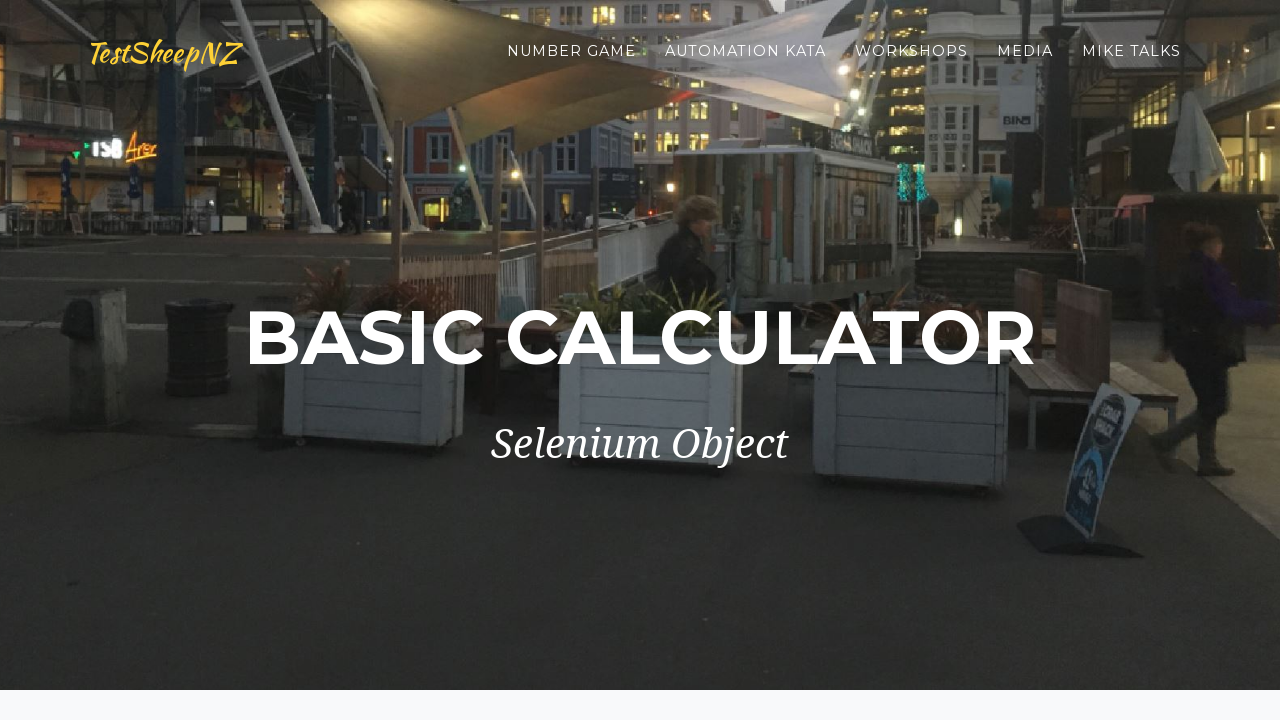

Filled first number field with '25' on #number1Field
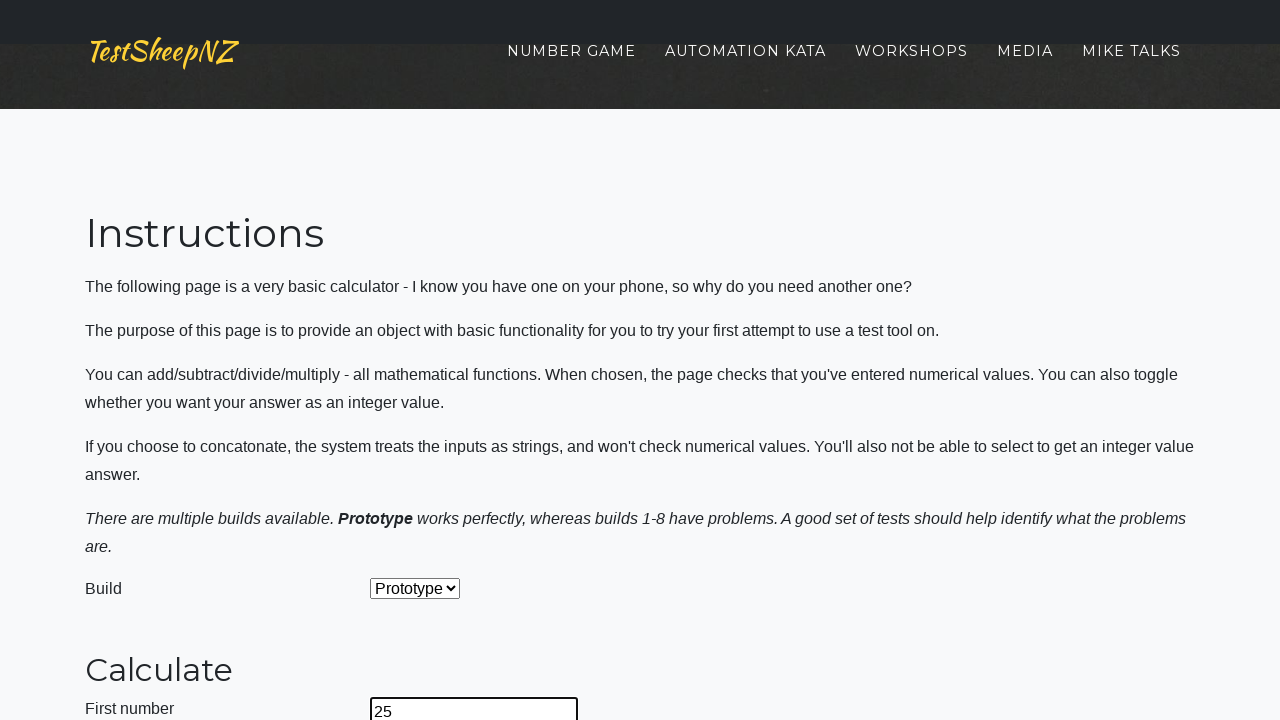

Filled second number field with '17' on #number2Field
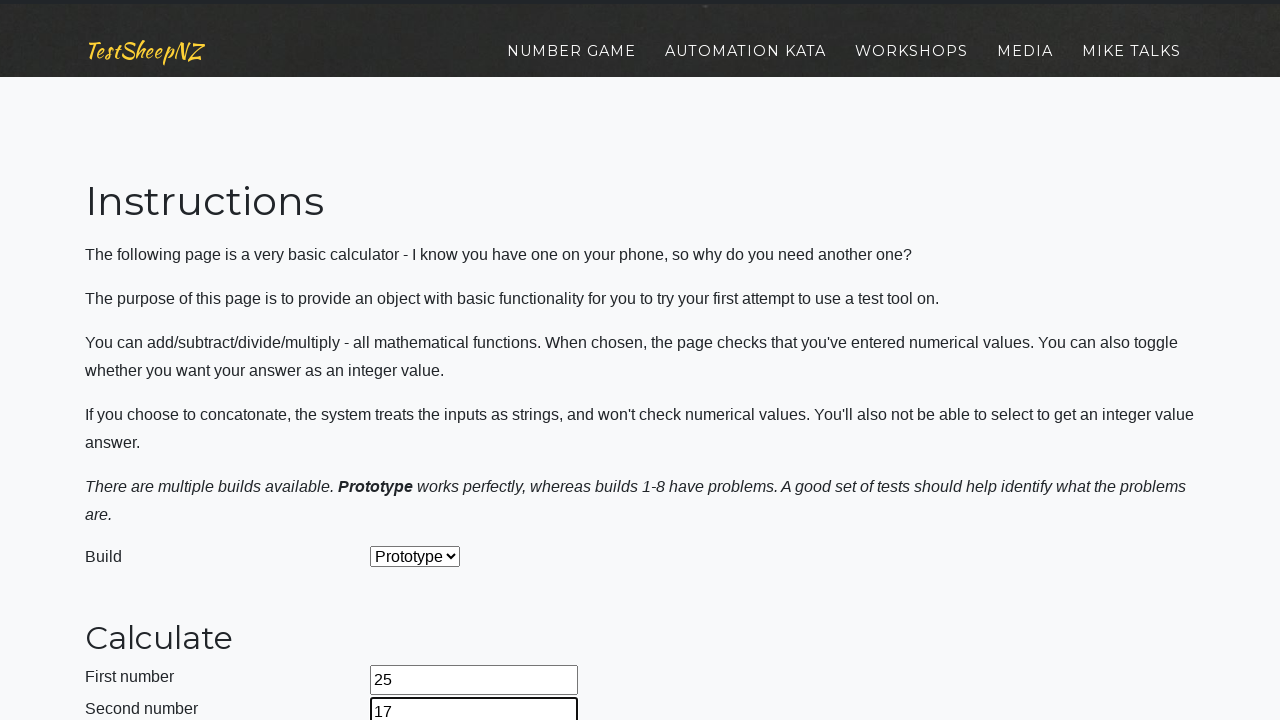

Selected 'Add' operation from dropdown on #selectOperationDropdown
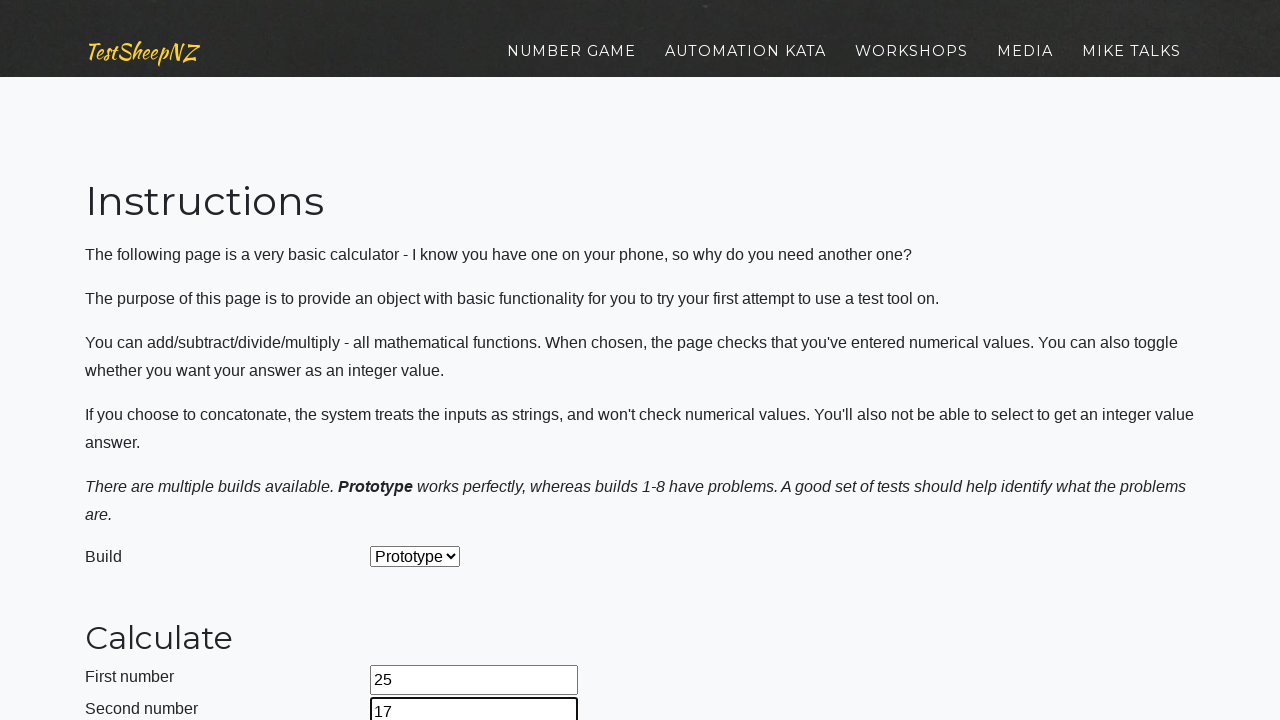

Clicked calculate button at (422, 361) on #calculateButton
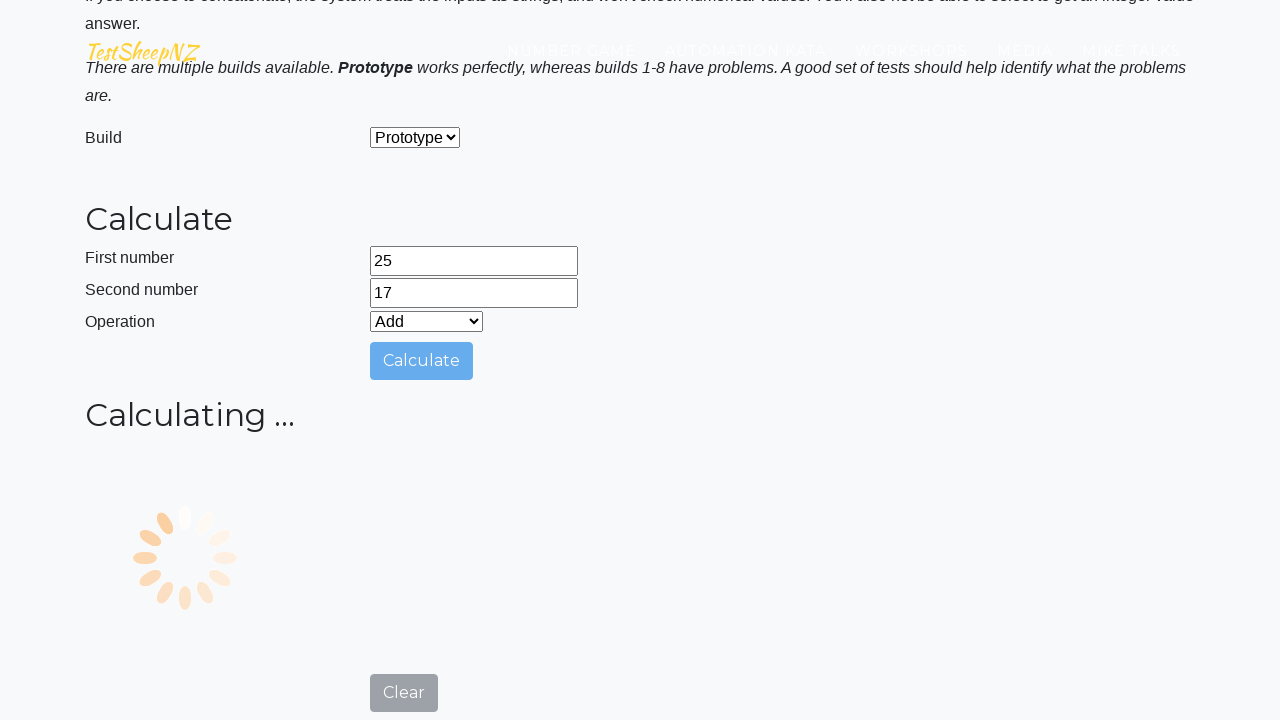

Result appeared in answer field
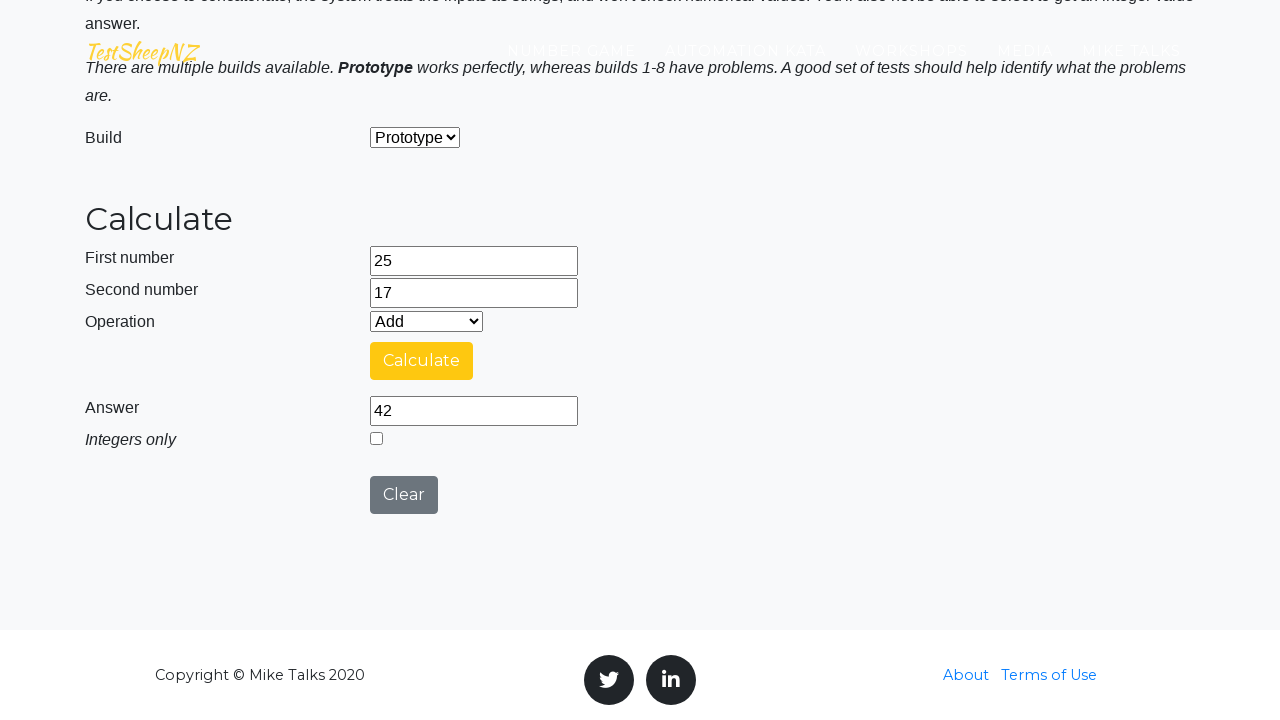

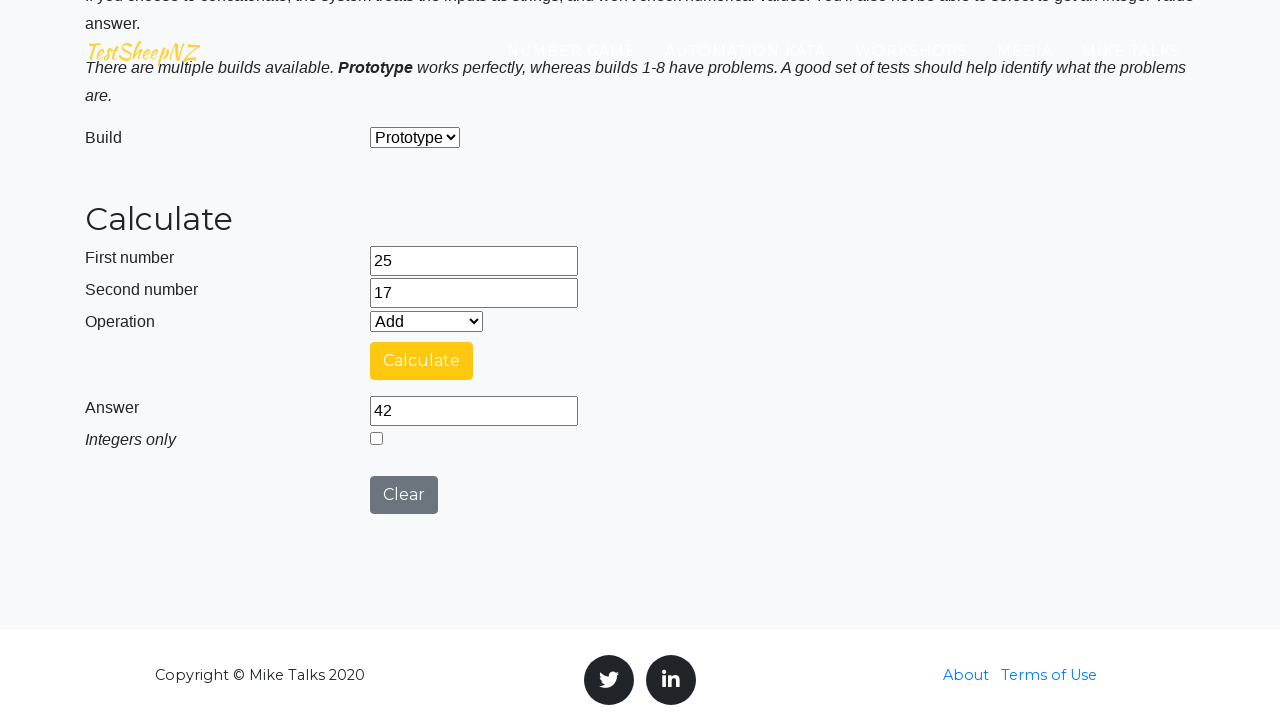